Tests displaying all todo items after filtering

Starting URL: https://demo.playwright.dev/todomvc

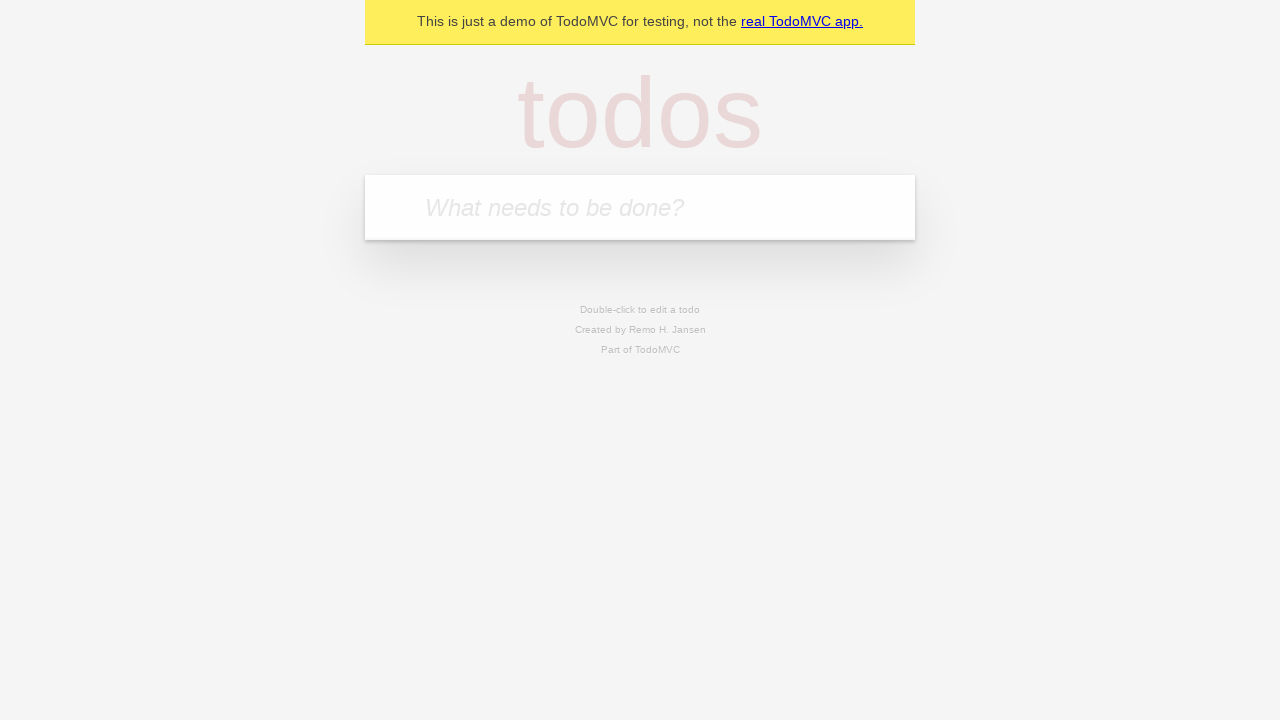

Filled todo input with 'buy some cheese' on internal:attr=[placeholder="What needs to be done?"i]
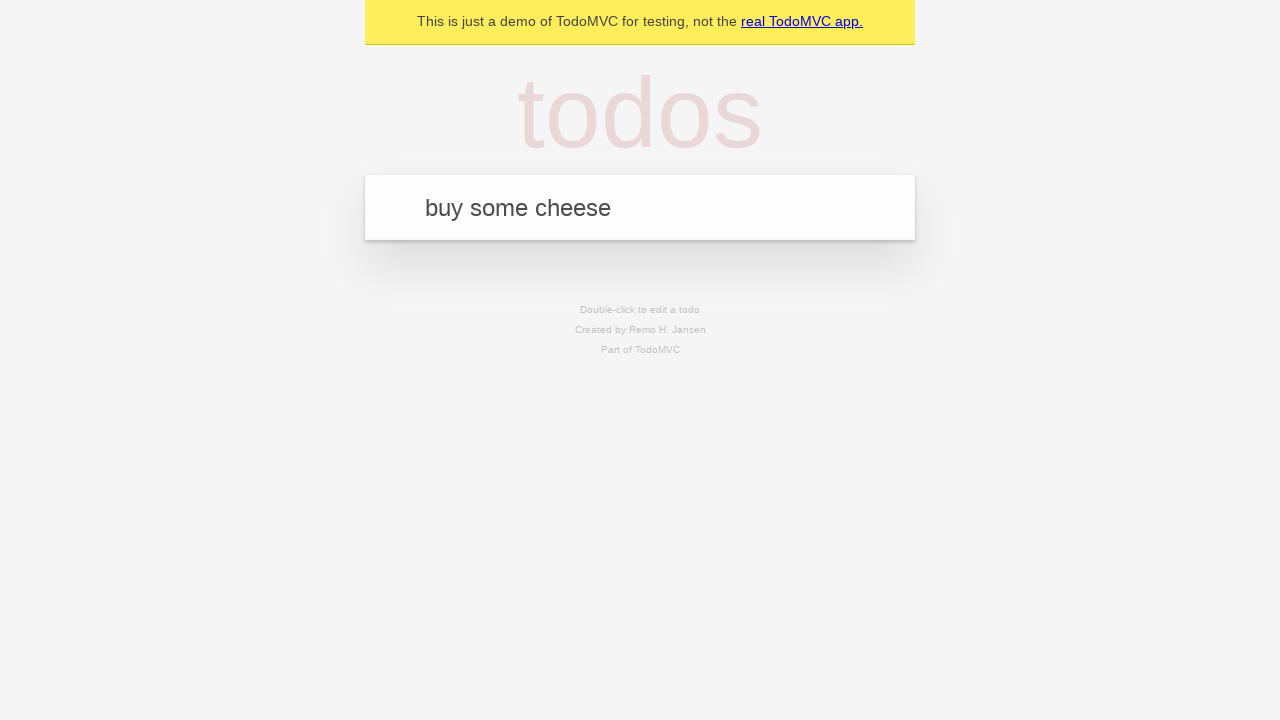

Pressed Enter to create todo 'buy some cheese' on internal:attr=[placeholder="What needs to be done?"i]
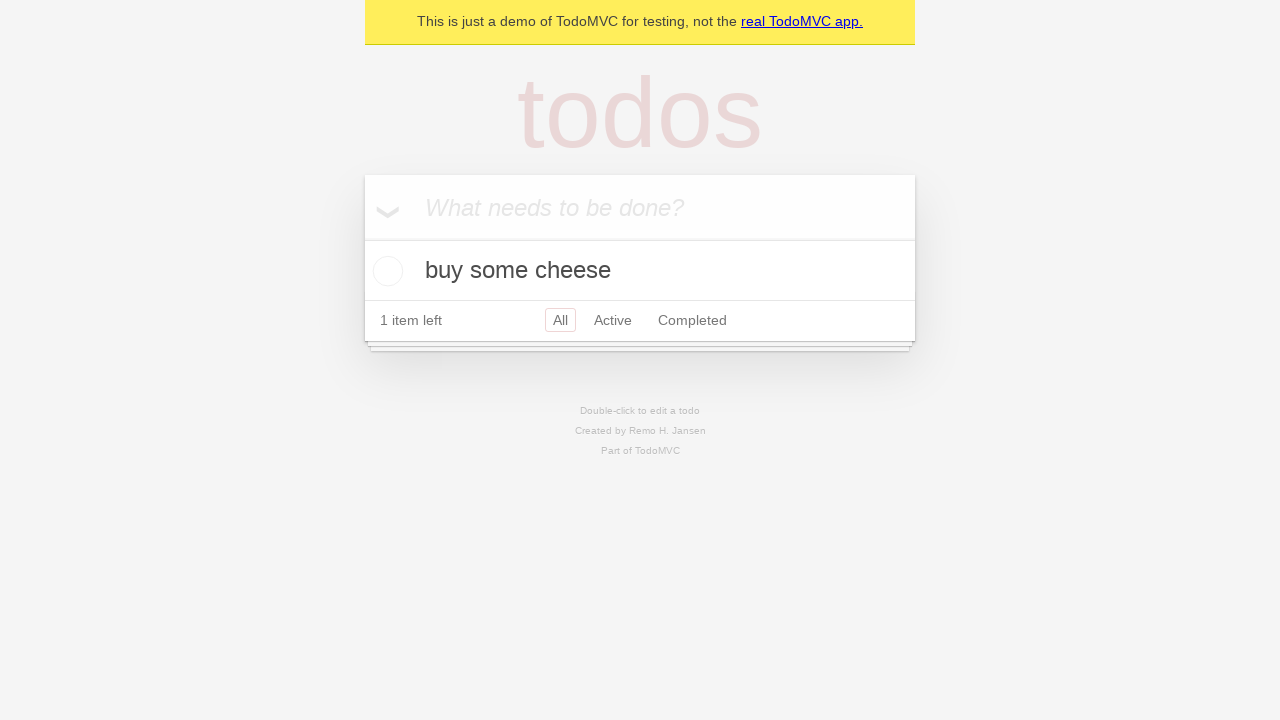

Filled todo input with 'feed the cat' on internal:attr=[placeholder="What needs to be done?"i]
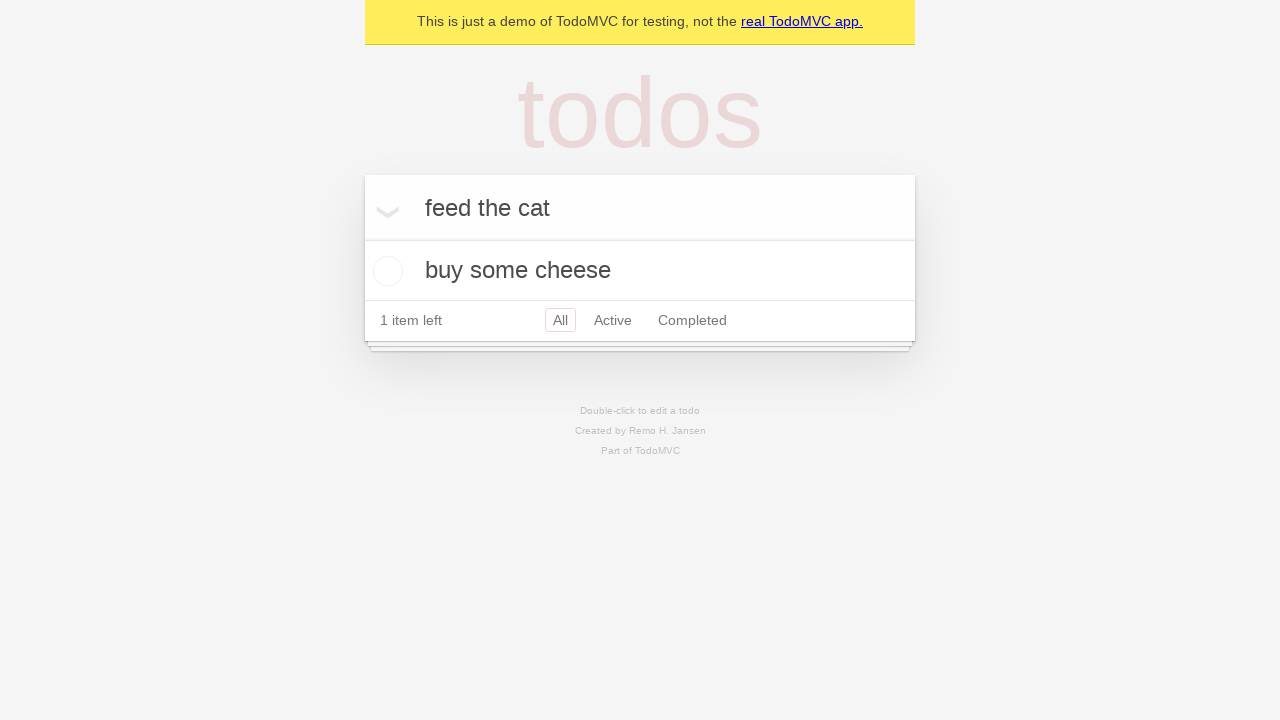

Pressed Enter to create todo 'feed the cat' on internal:attr=[placeholder="What needs to be done?"i]
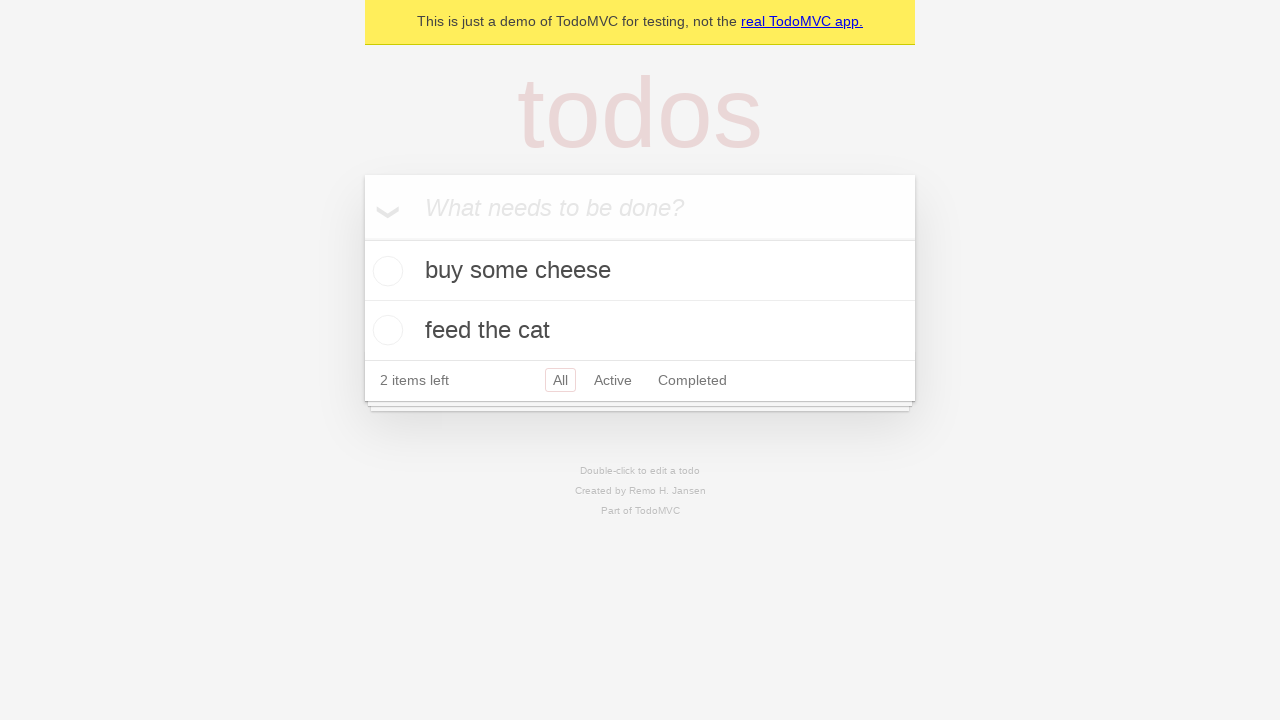

Filled todo input with 'book a doctors appointment' on internal:attr=[placeholder="What needs to be done?"i]
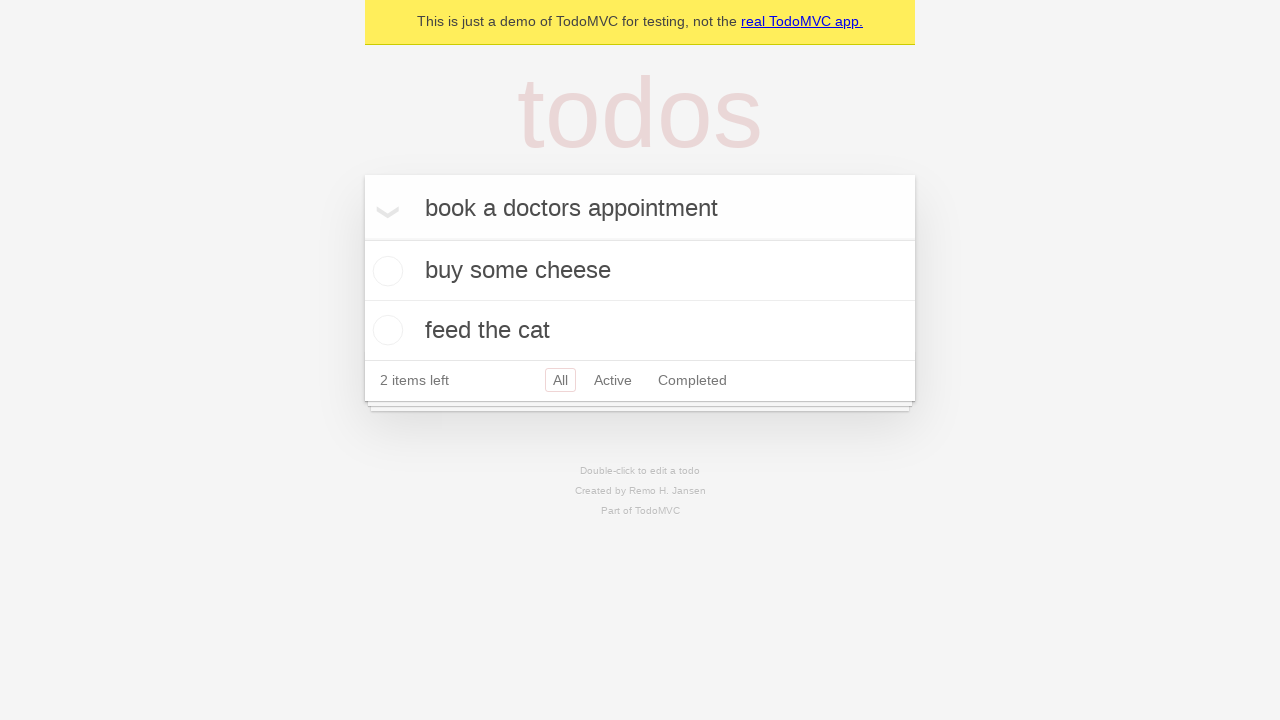

Pressed Enter to create todo 'book a doctors appointment' on internal:attr=[placeholder="What needs to be done?"i]
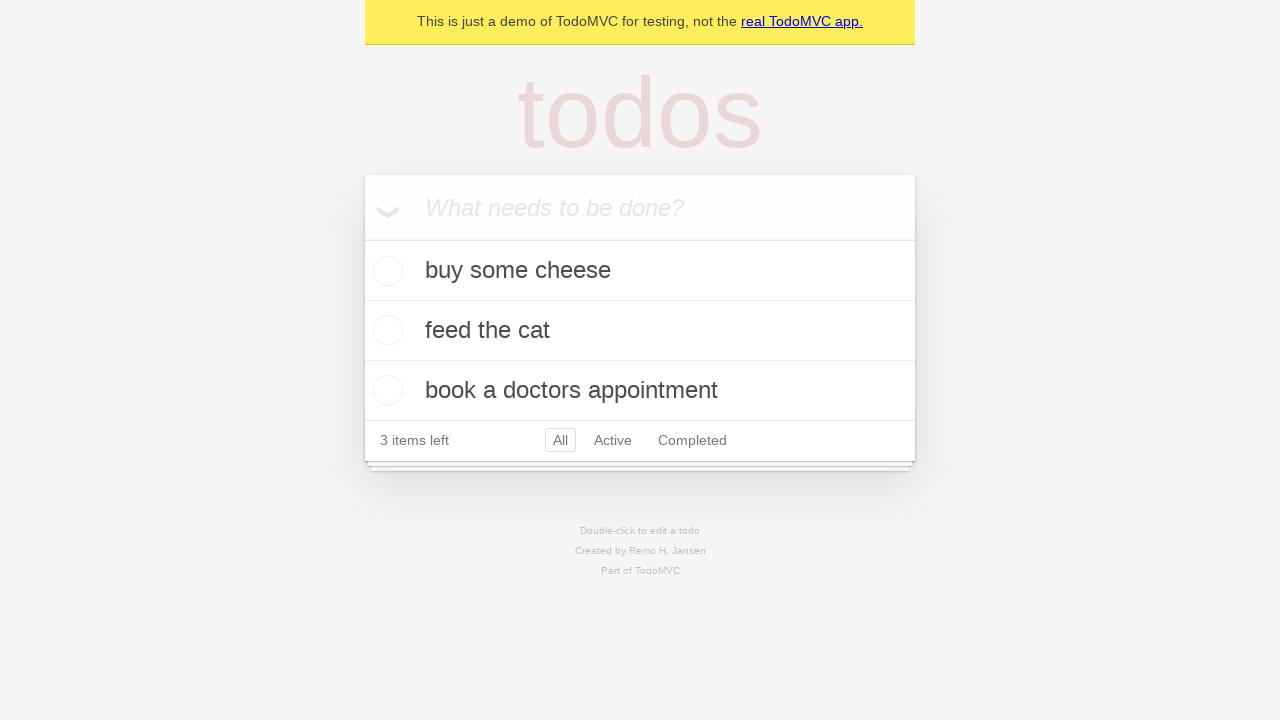

Checked the second todo item at (385, 330) on internal:testid=[data-testid="todo-item"s] >> nth=1 >> internal:role=checkbox
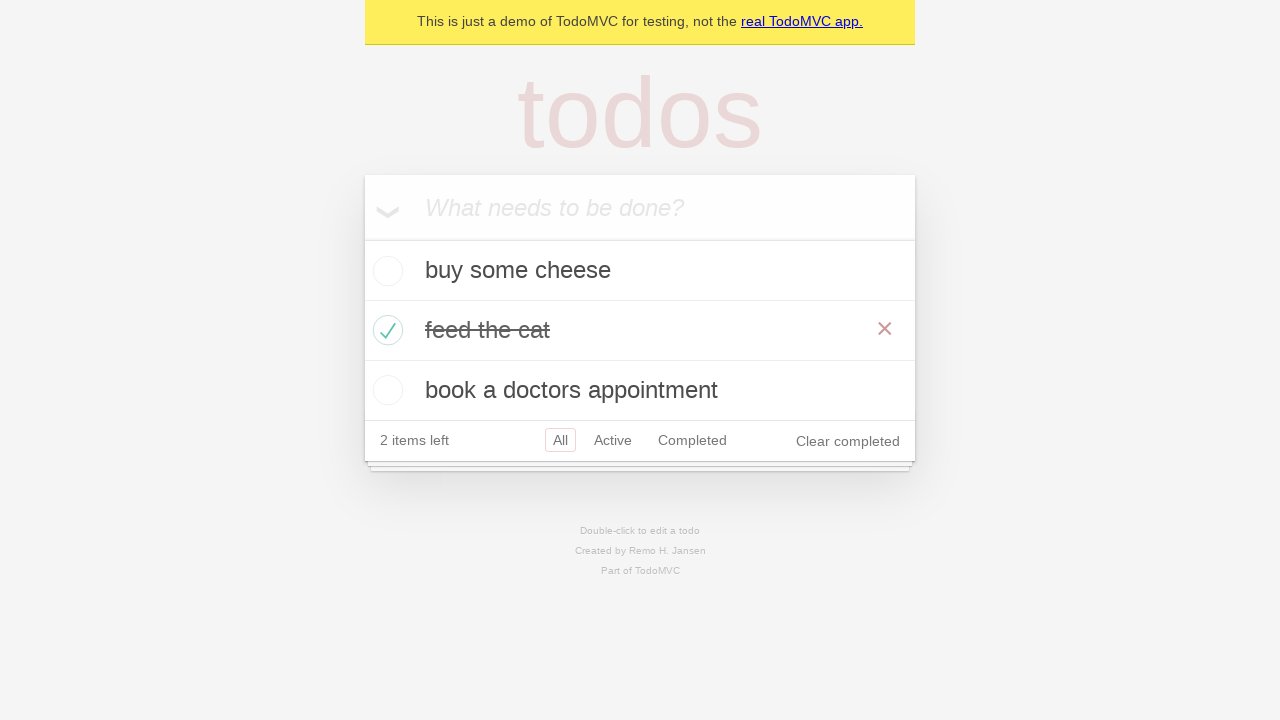

Clicked Active filter to show only active todos at (613, 440) on internal:role=link[name="Active"i]
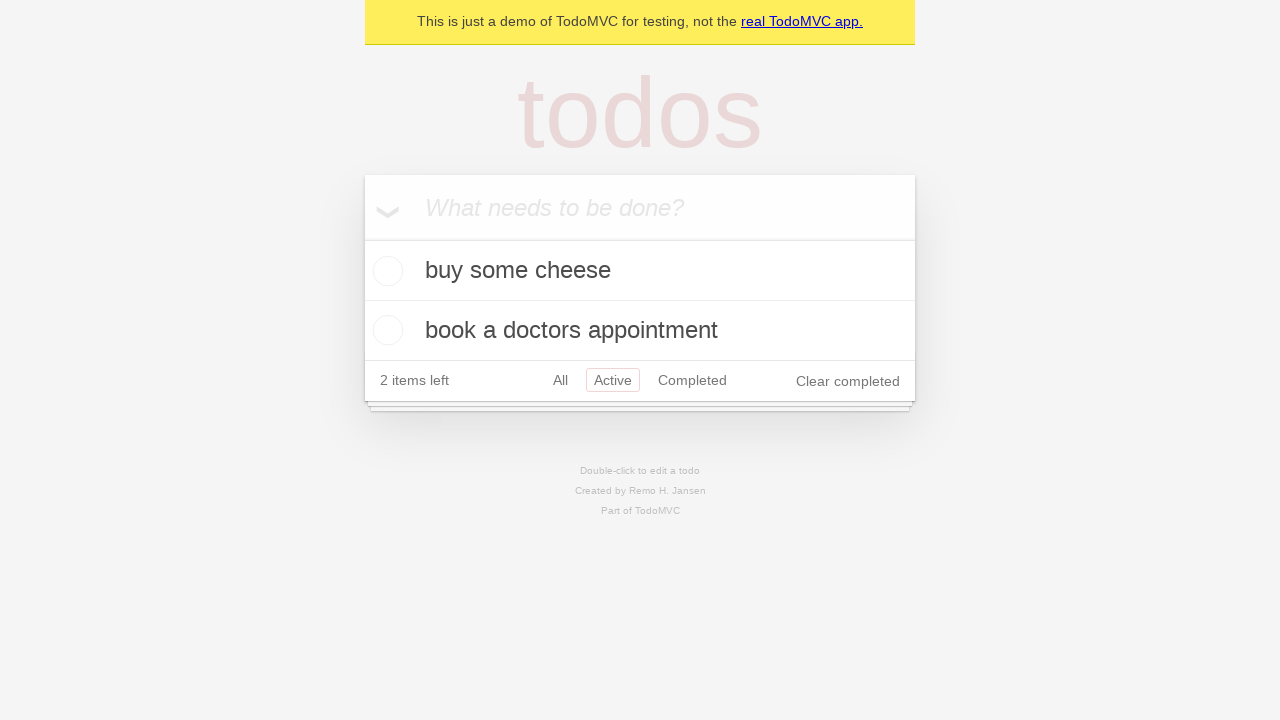

Clicked Completed filter to show only completed todos at (692, 380) on internal:role=link[name="Completed"i]
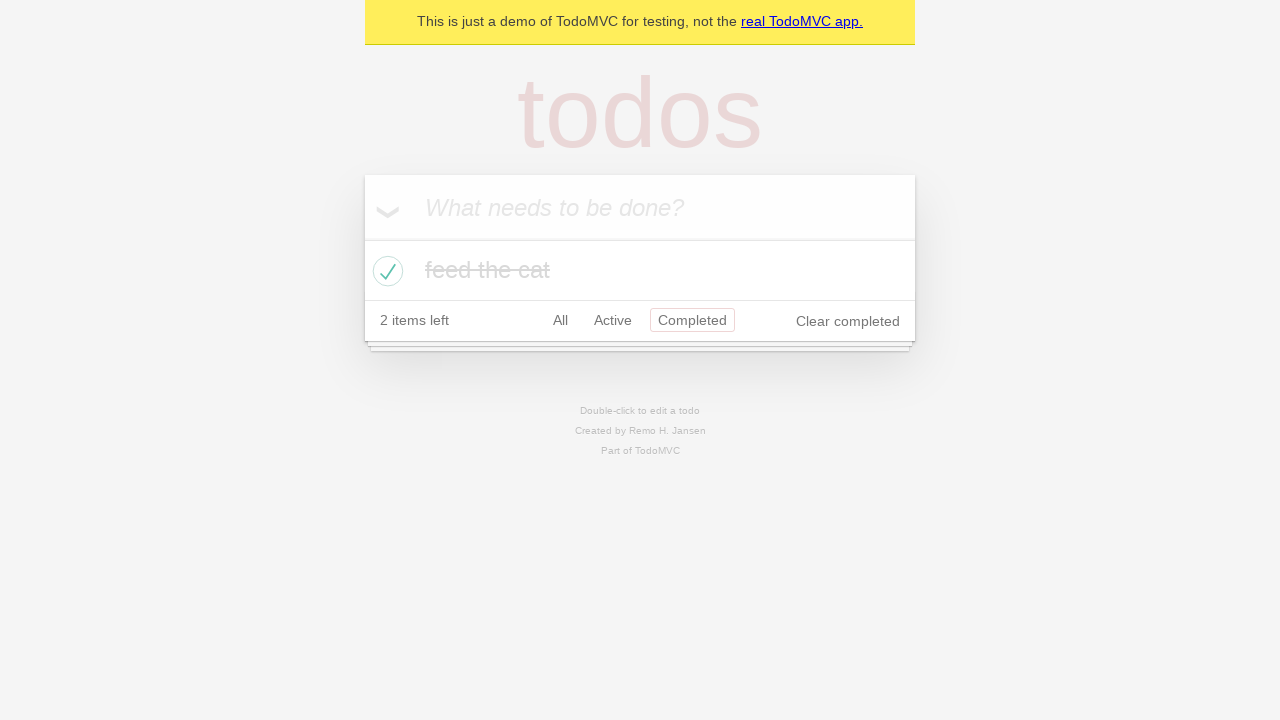

Clicked All filter to display all todo items at (560, 320) on internal:role=link[name="All"i]
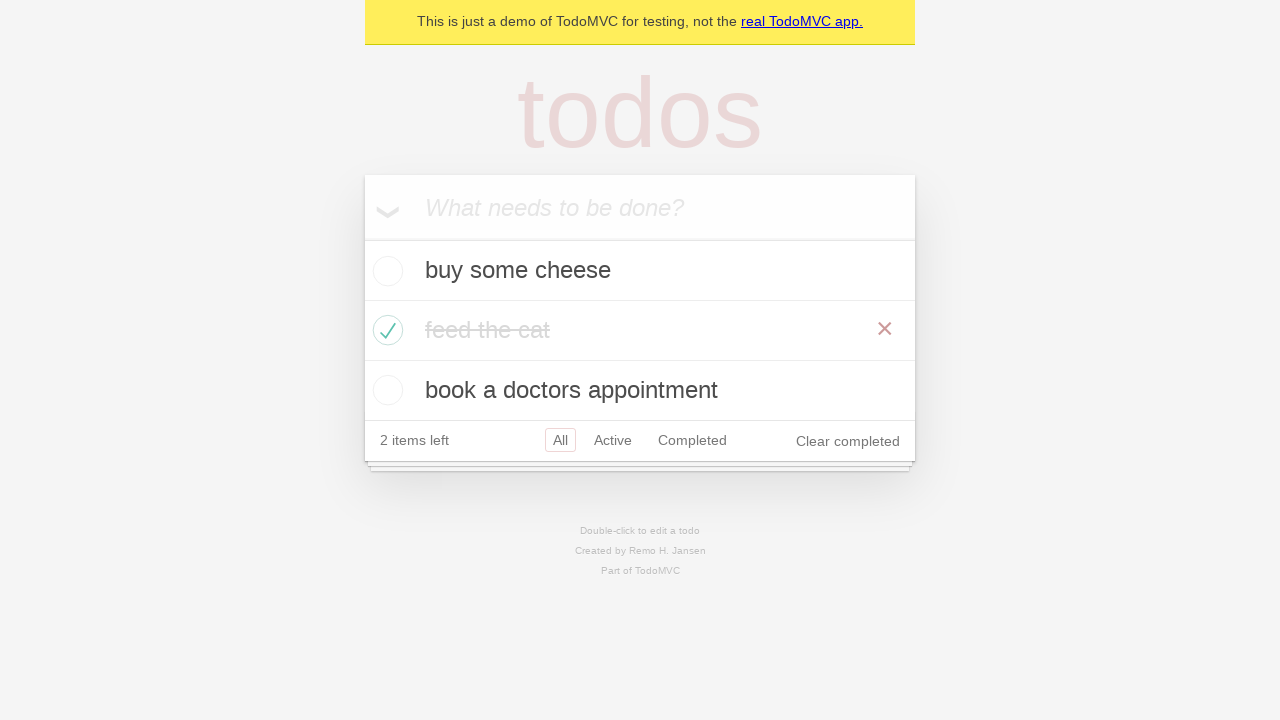

All todo items loaded and displayed
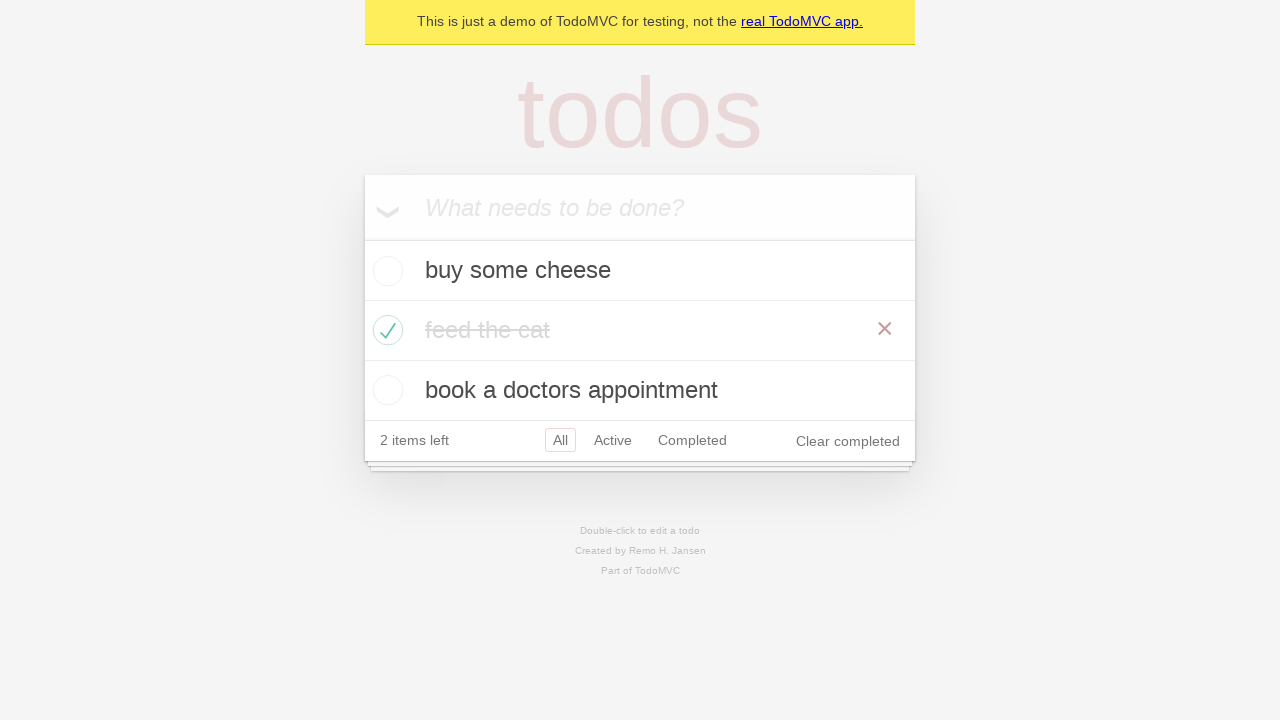

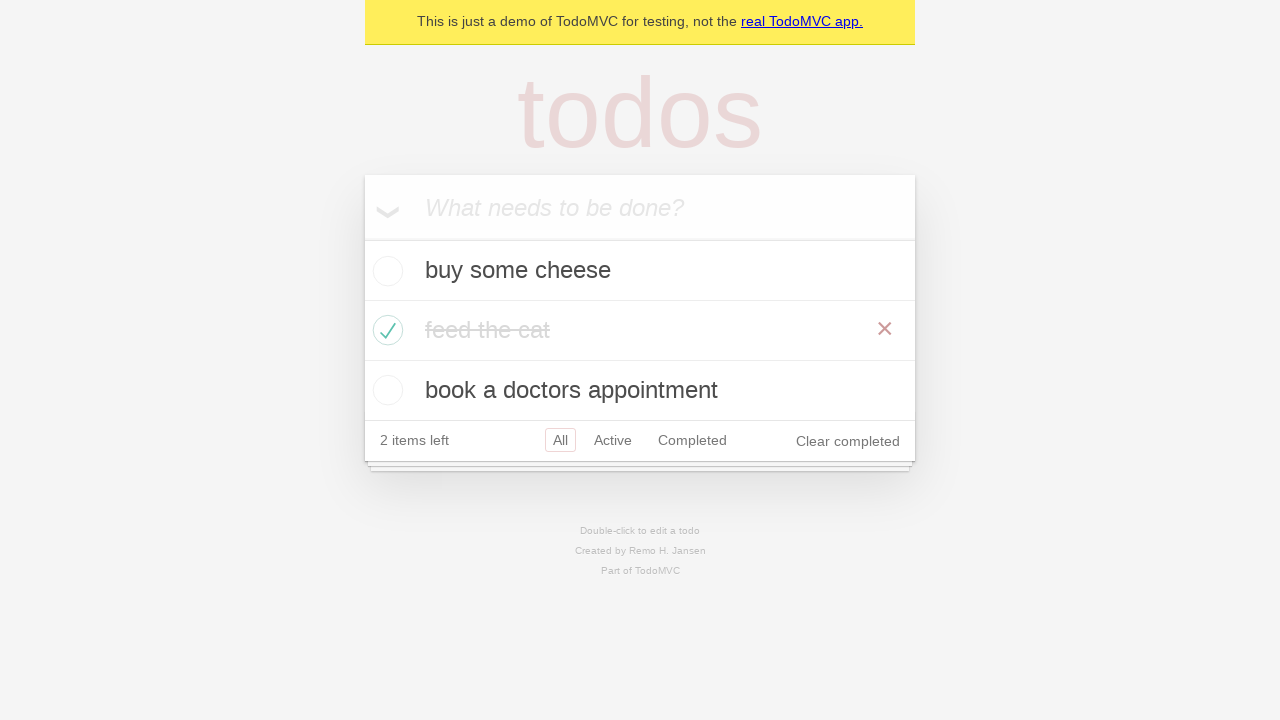